Navigates to Selenium downloads page, right-clicks on the Downloads heading to open context menu, then navigates down through the context menu options using keyboard and selects an option (likely "Inspect" element based on the class name).

Starting URL: https://www.selenium.dev/downloads

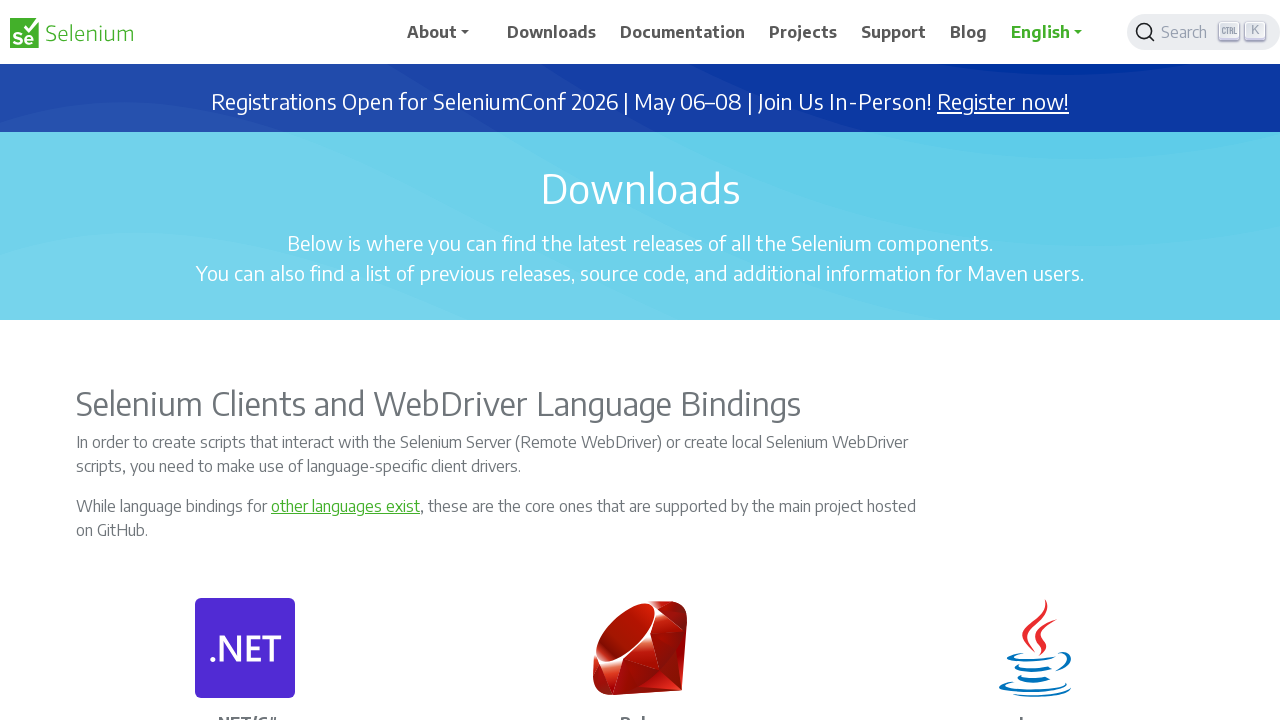

Downloads heading loaded and visible
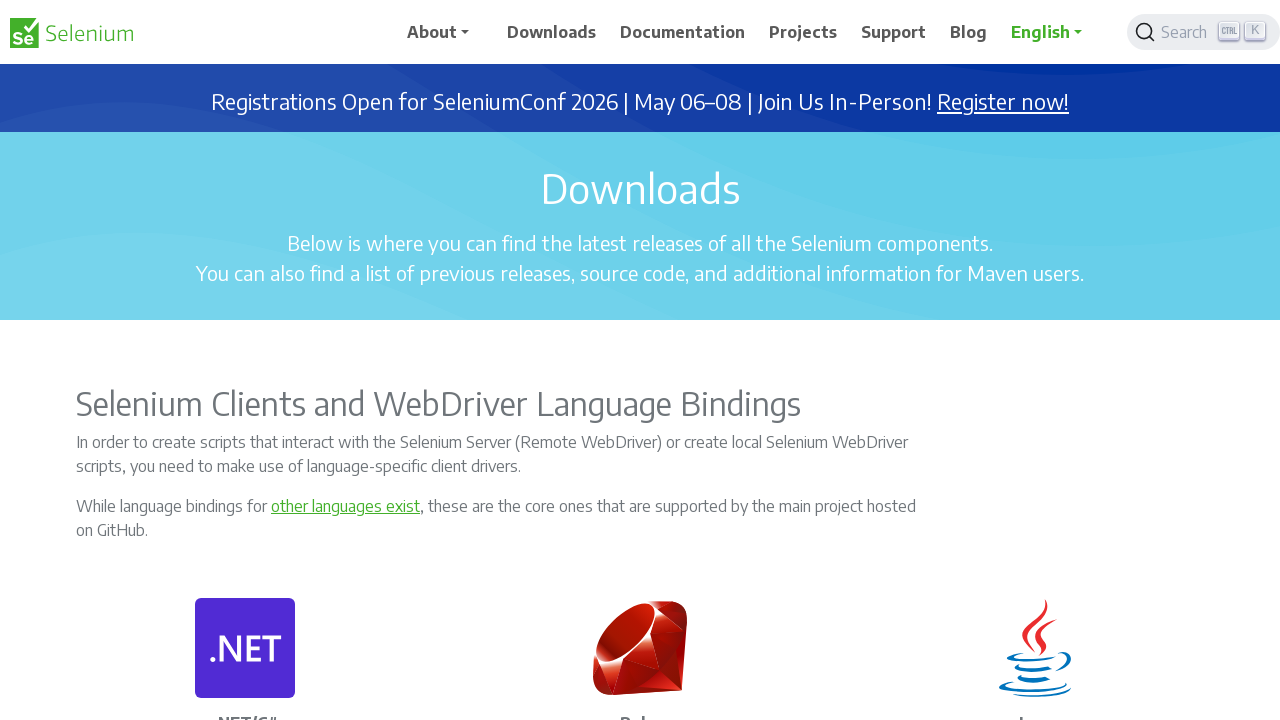

Right-clicked on Downloads heading to open context menu at (640, 188) on xpath=//h1[.='Downloads']
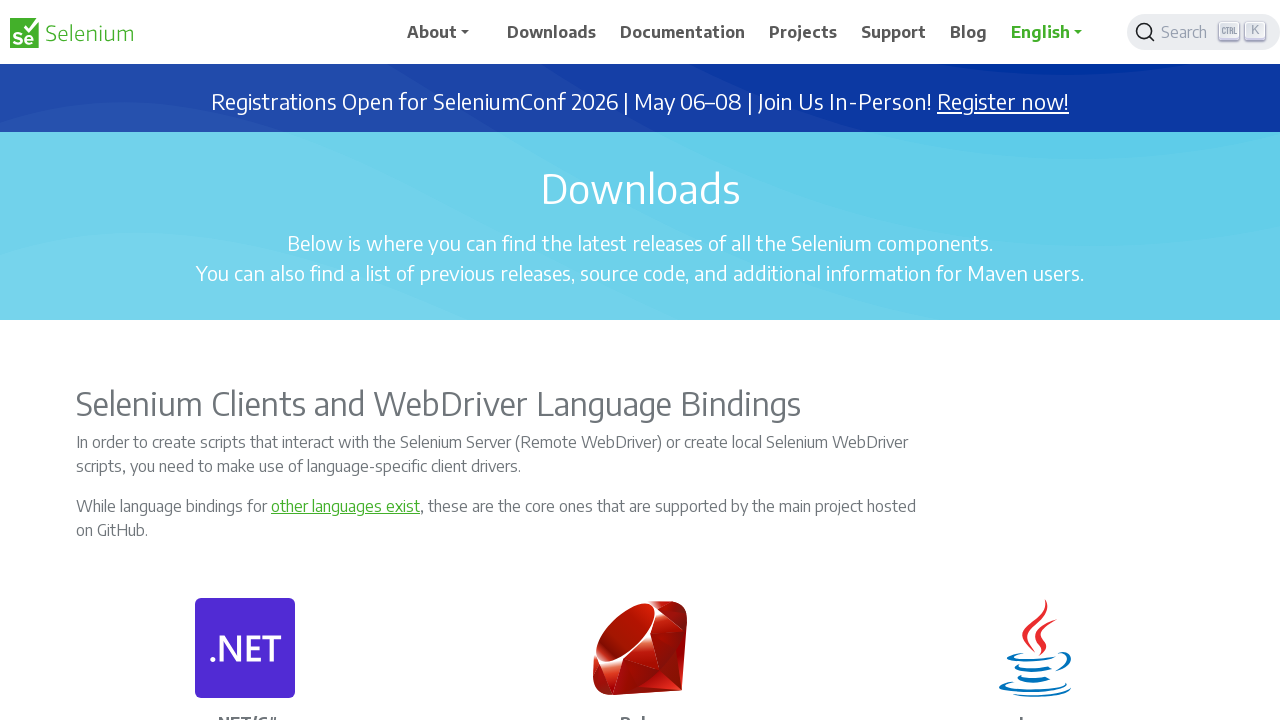

Context menu appeared after waiting
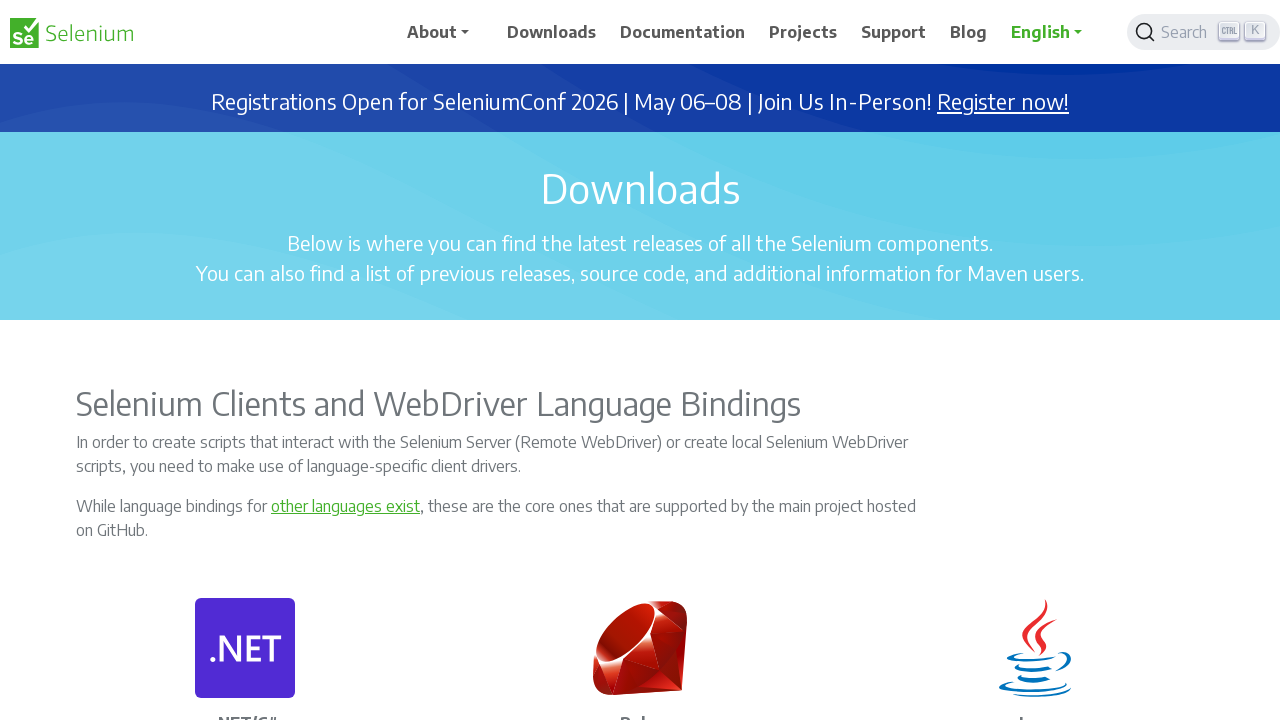

Pressed ArrowDown to navigate context menu (iteration 1/10)
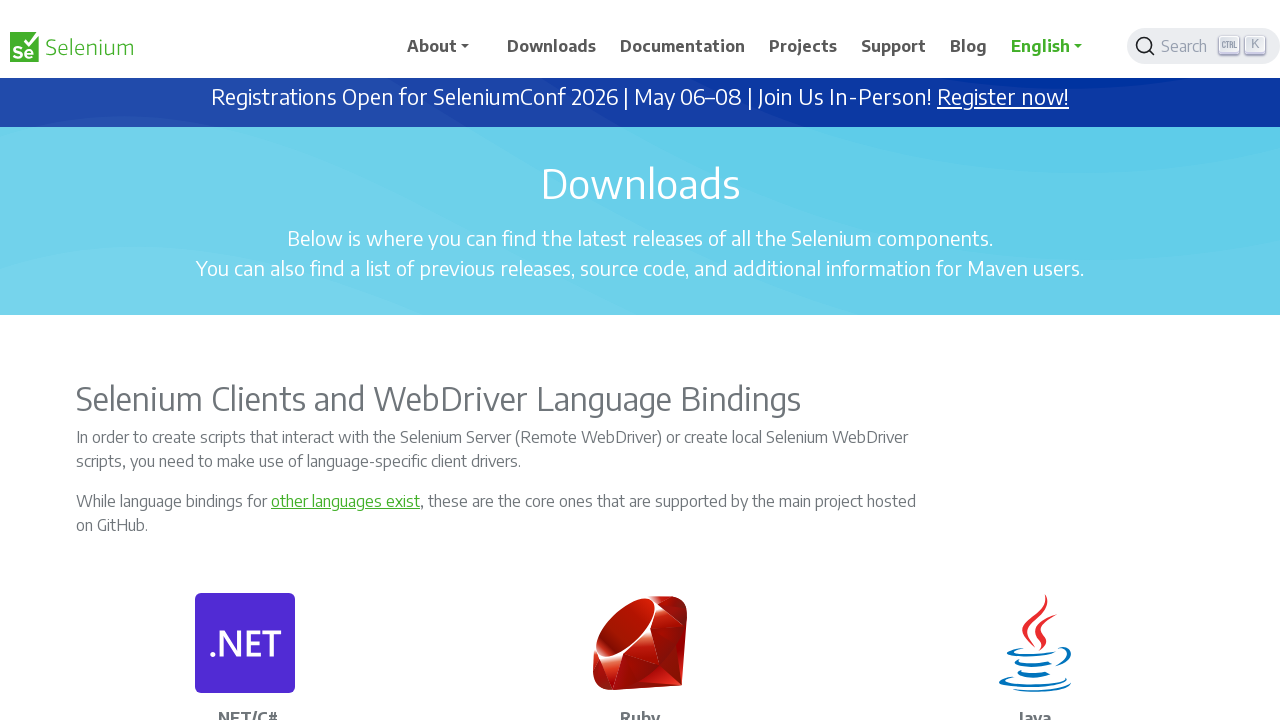

Pressed ArrowDown to navigate context menu (iteration 2/10)
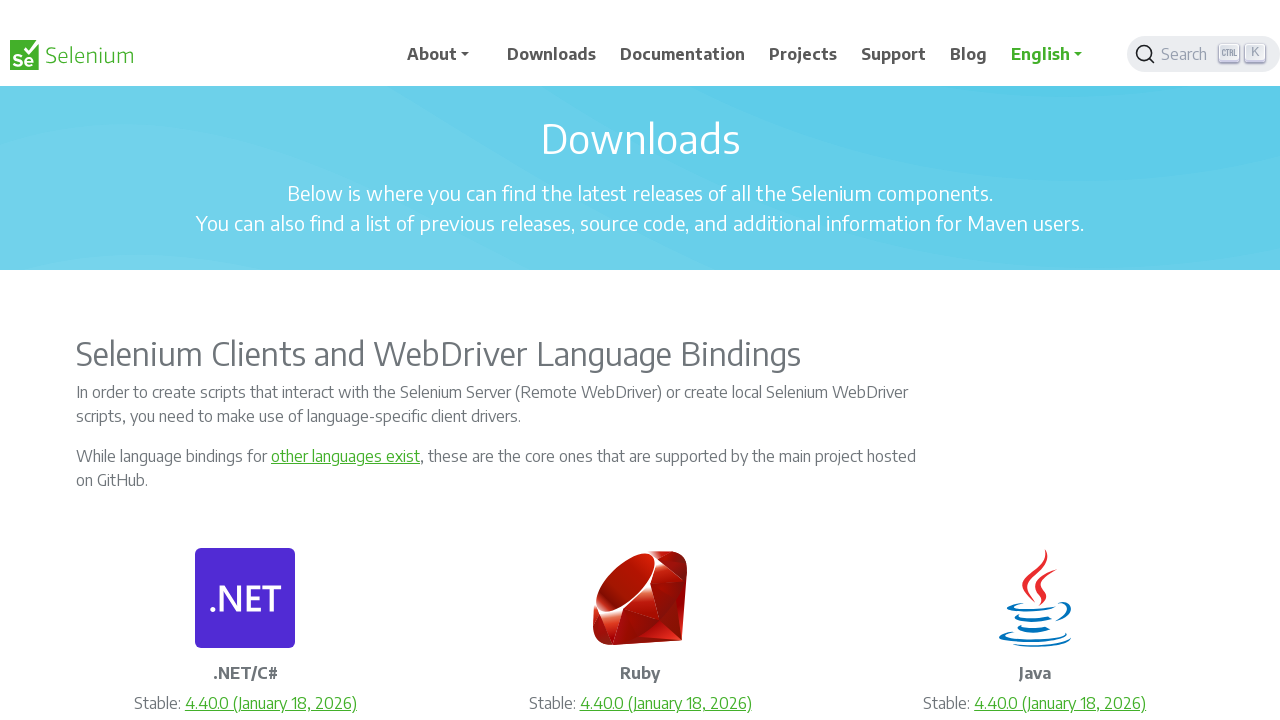

Pressed ArrowDown to navigate context menu (iteration 3/10)
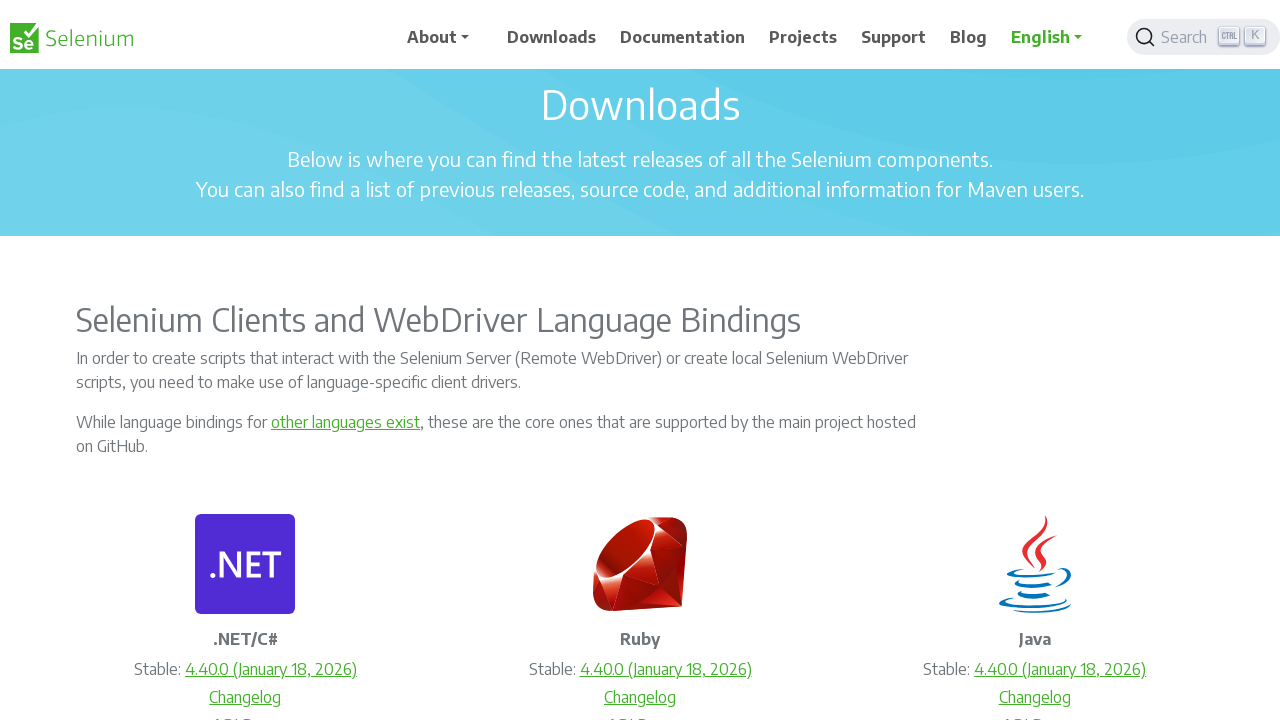

Pressed ArrowDown to navigate context menu (iteration 4/10)
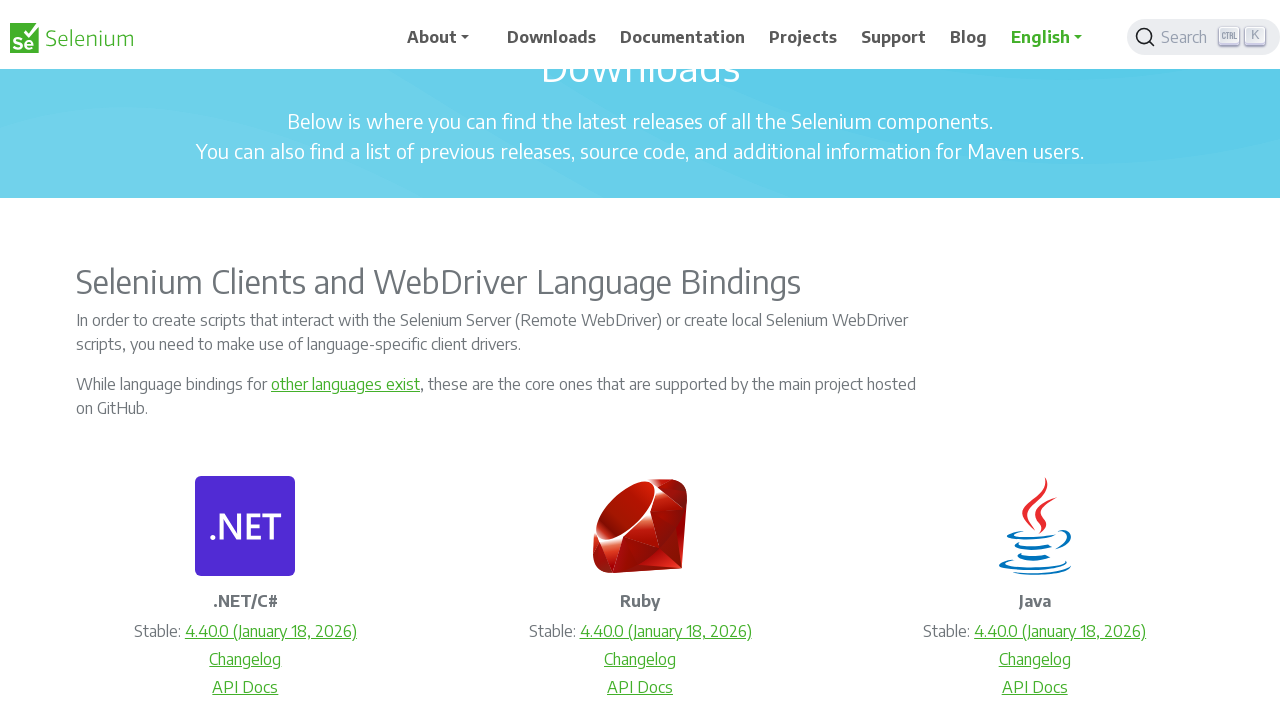

Pressed ArrowDown to navigate context menu (iteration 5/10)
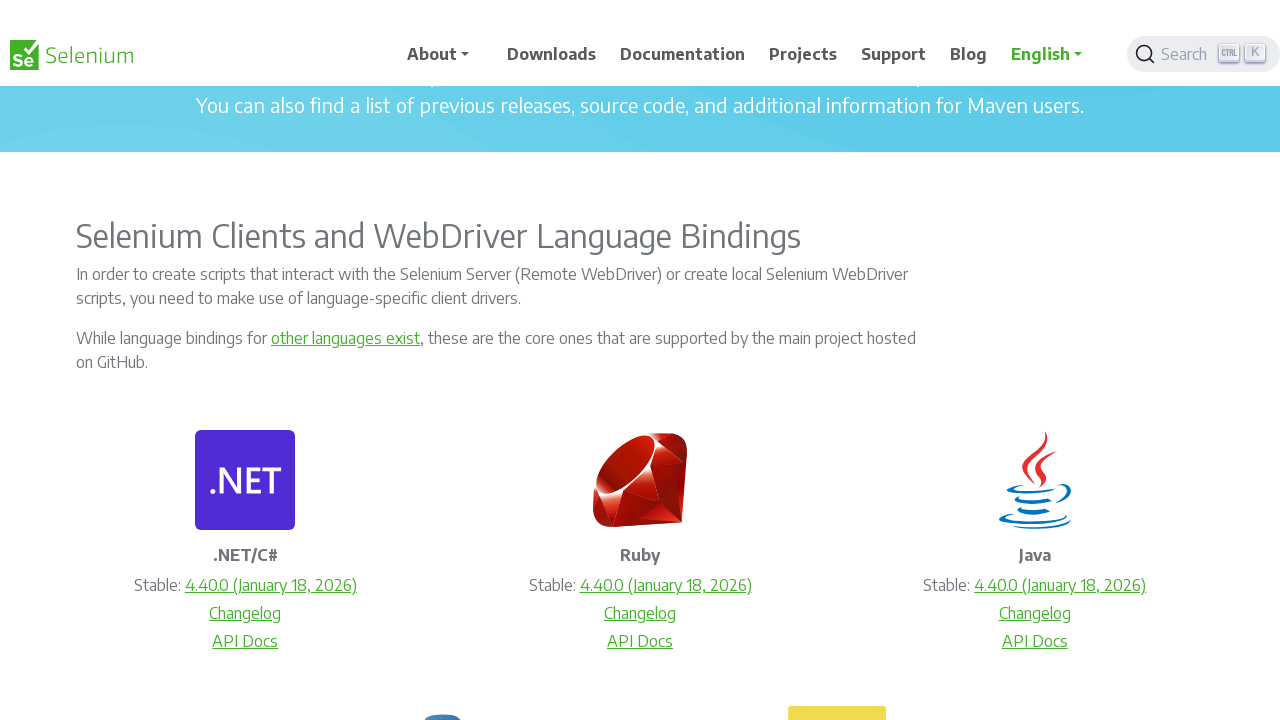

Pressed ArrowDown to navigate context menu (iteration 6/10)
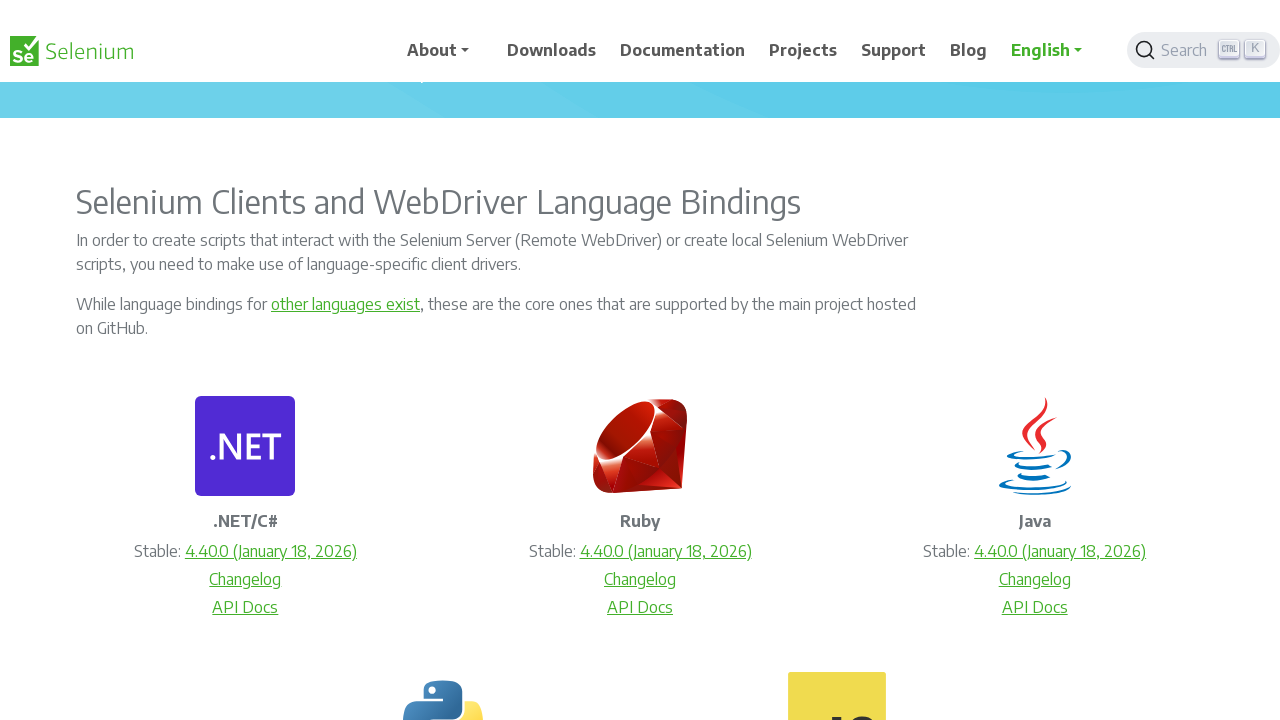

Pressed ArrowDown to navigate context menu (iteration 7/10)
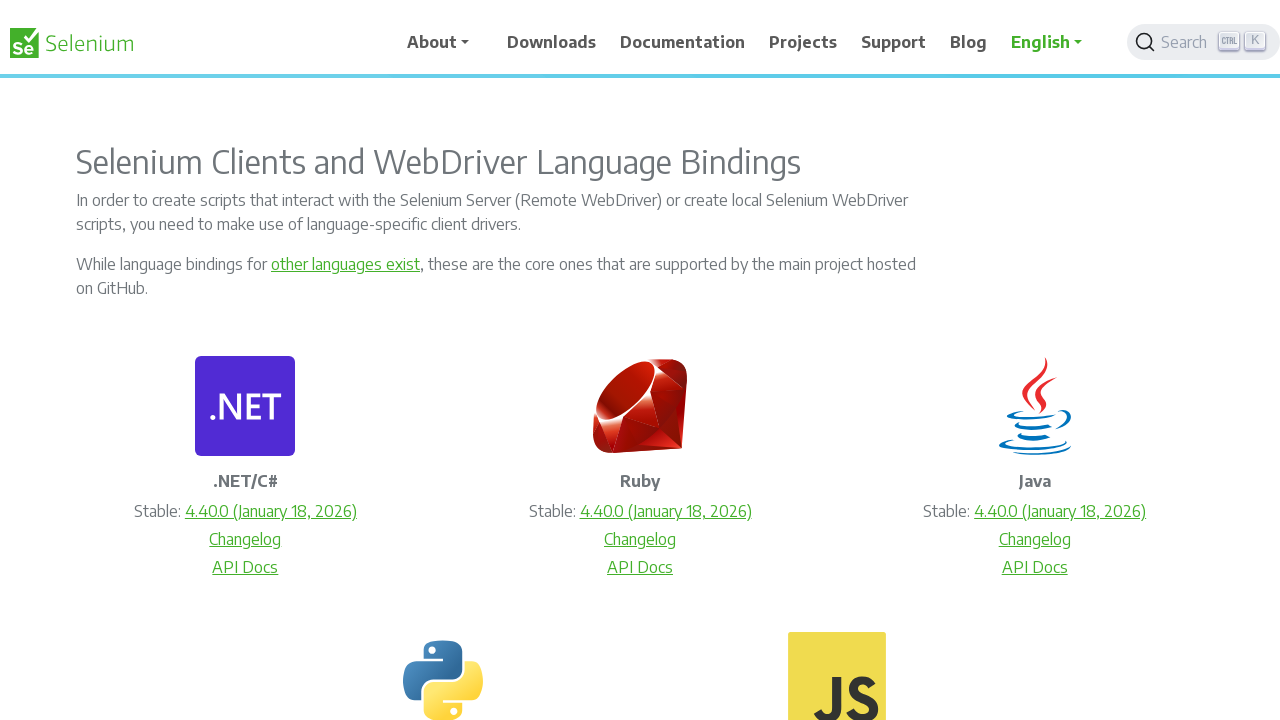

Pressed ArrowDown to navigate context menu (iteration 8/10)
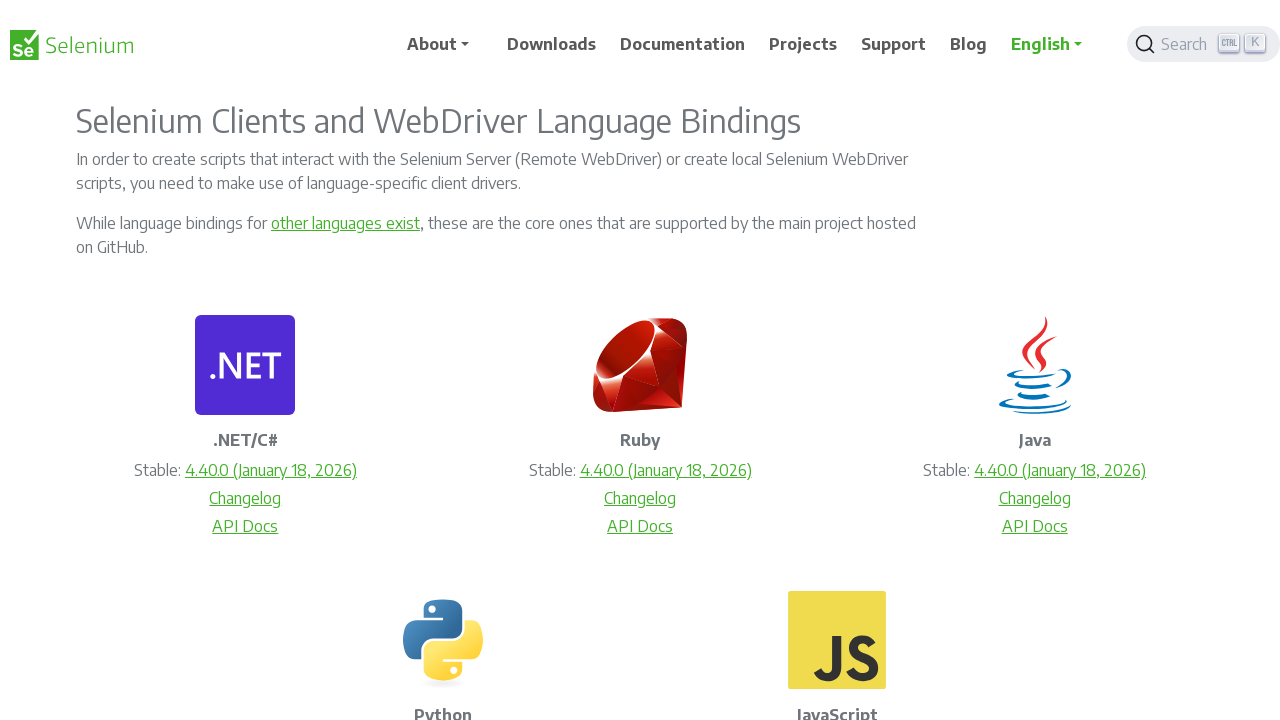

Pressed ArrowDown to navigate context menu (iteration 9/10)
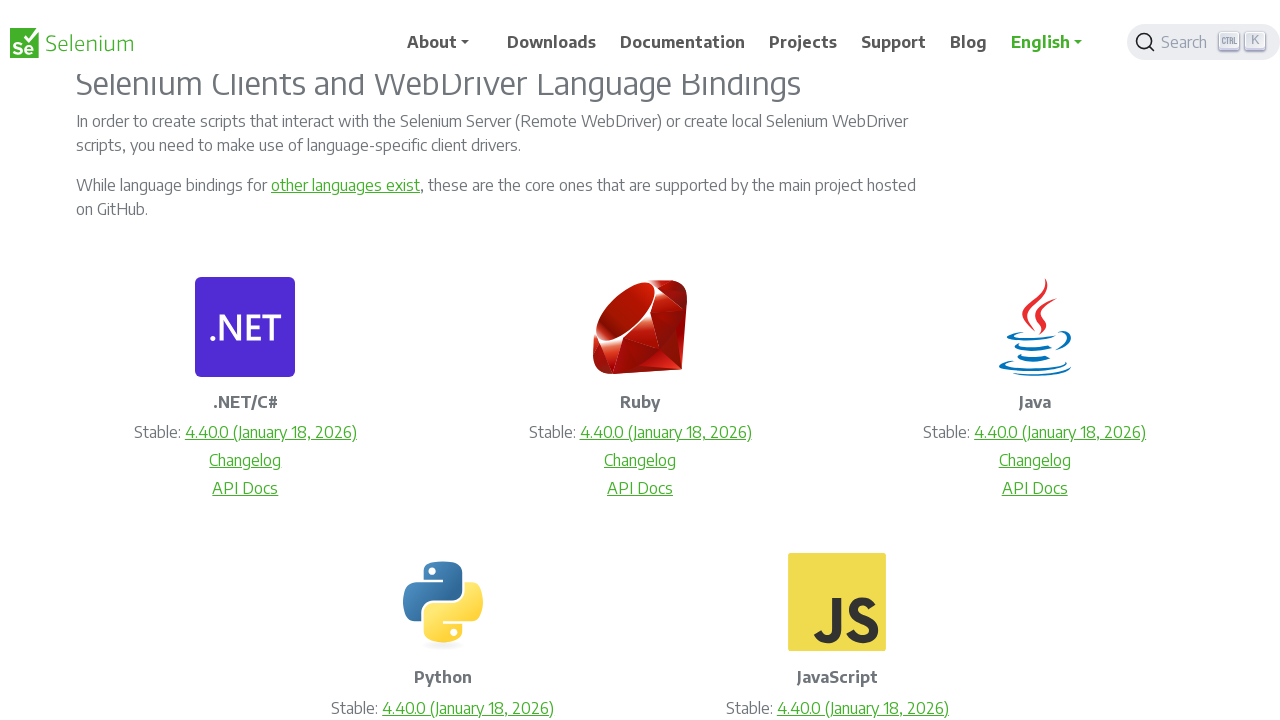

Pressed ArrowDown to navigate context menu (iteration 10/10)
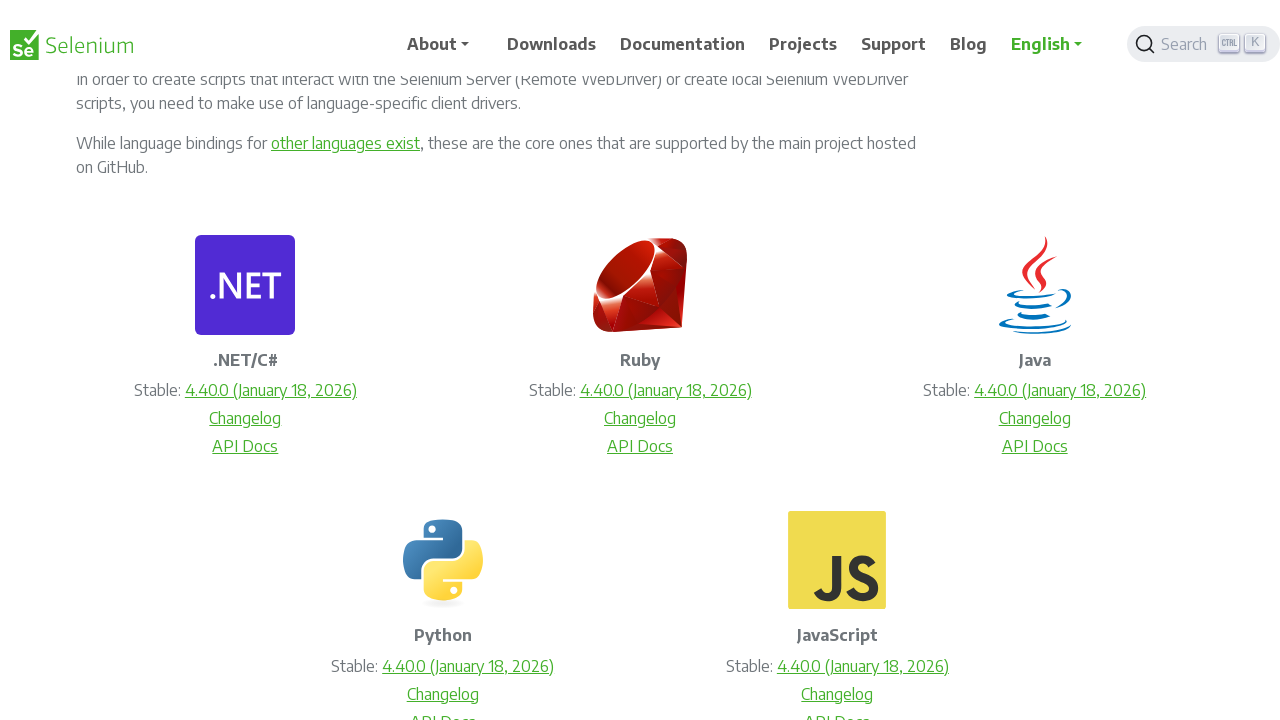

Pressed Enter to select the context menu option (likely Inspect element)
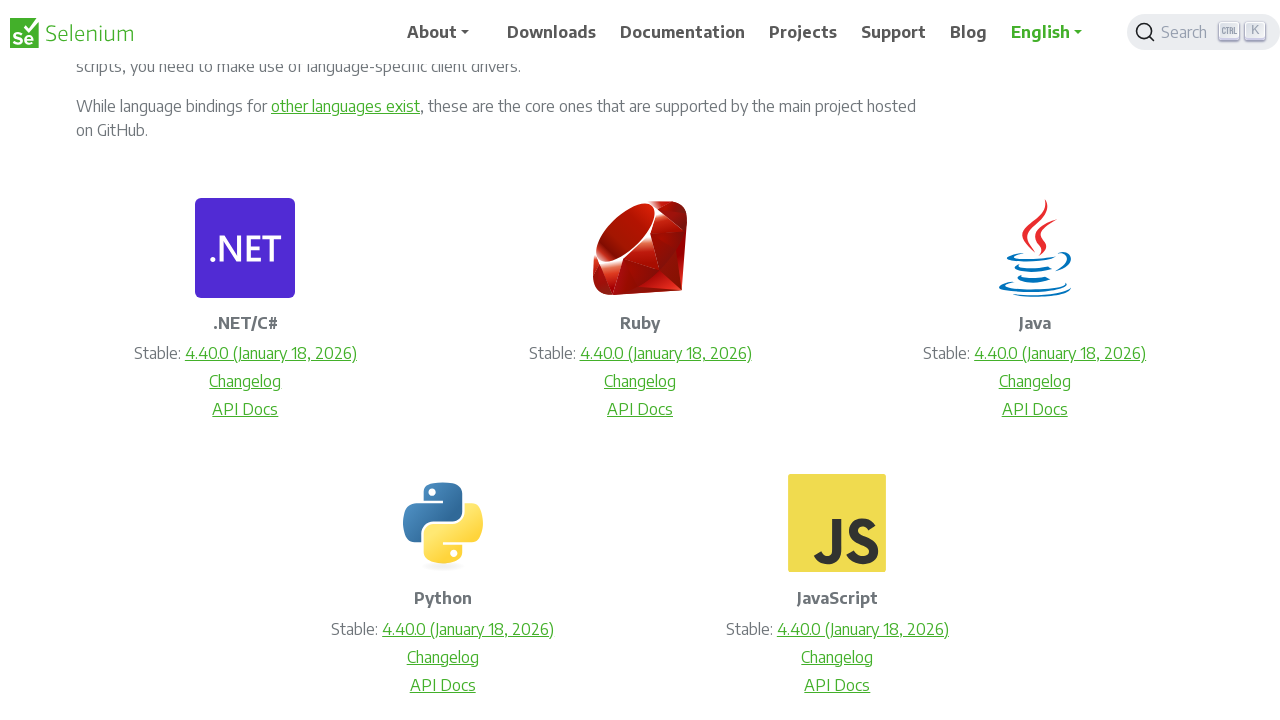

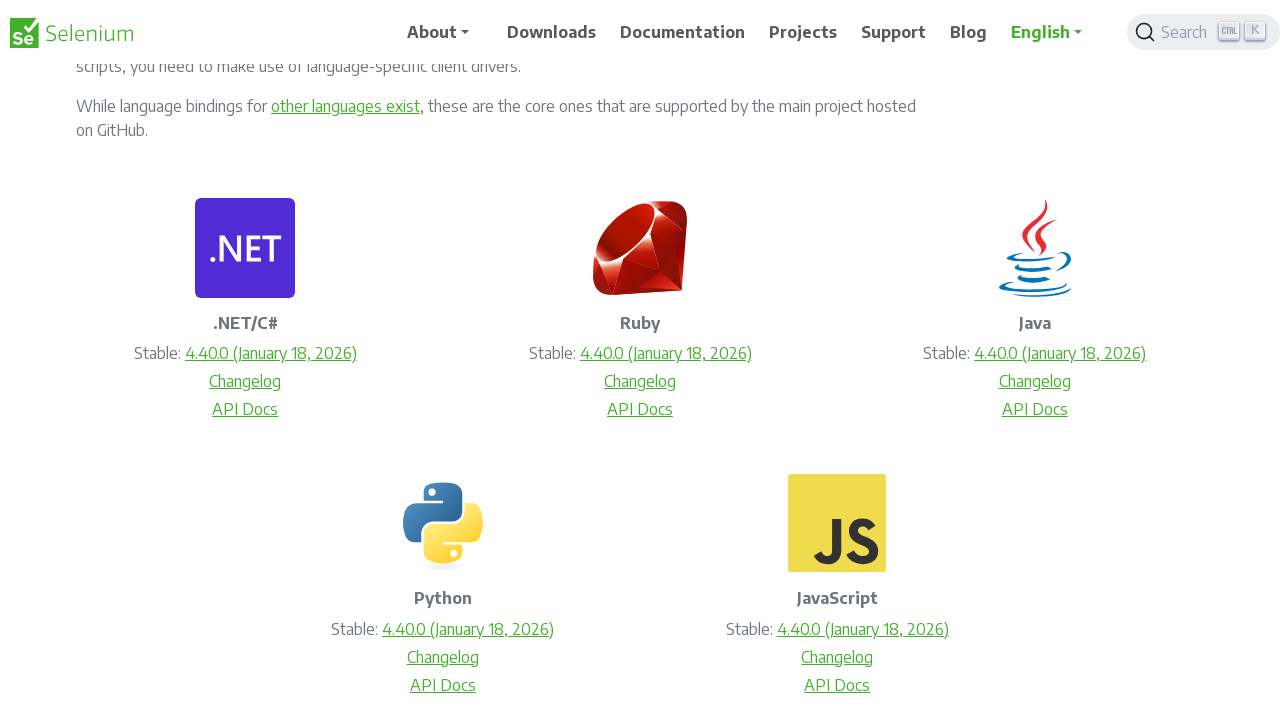